Navigates to the Rahul Shetty Academy Automation Practice page and verifies the page loads by checking the title is present

Starting URL: https://rahulshettyacademy.com/AutomationPractice/

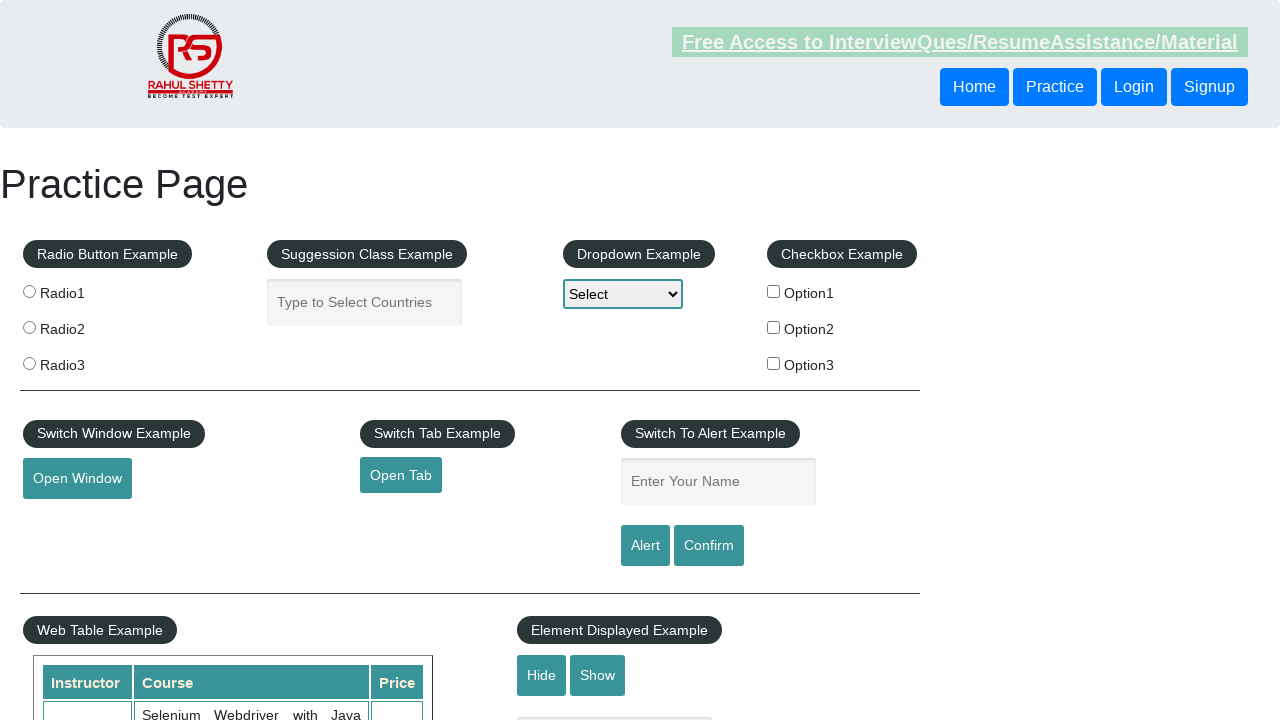

Page loaded with domcontentloaded state
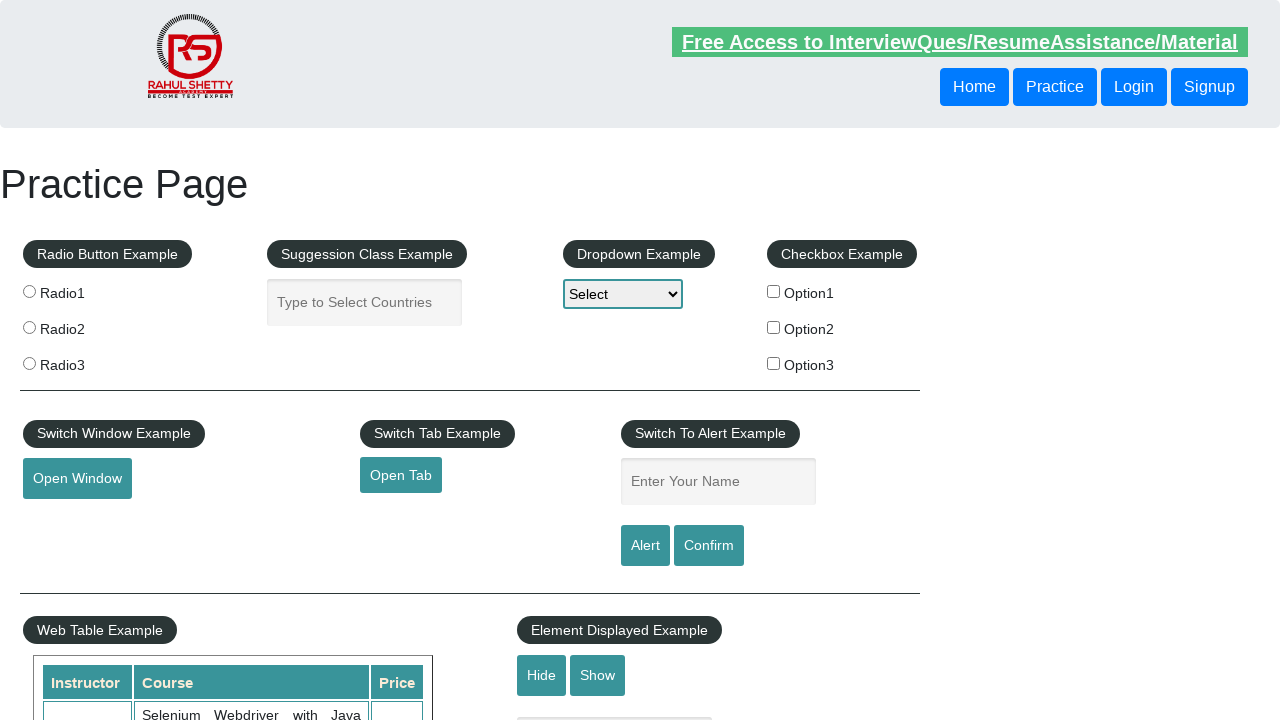

Retrieved page title: 'Practice Page'
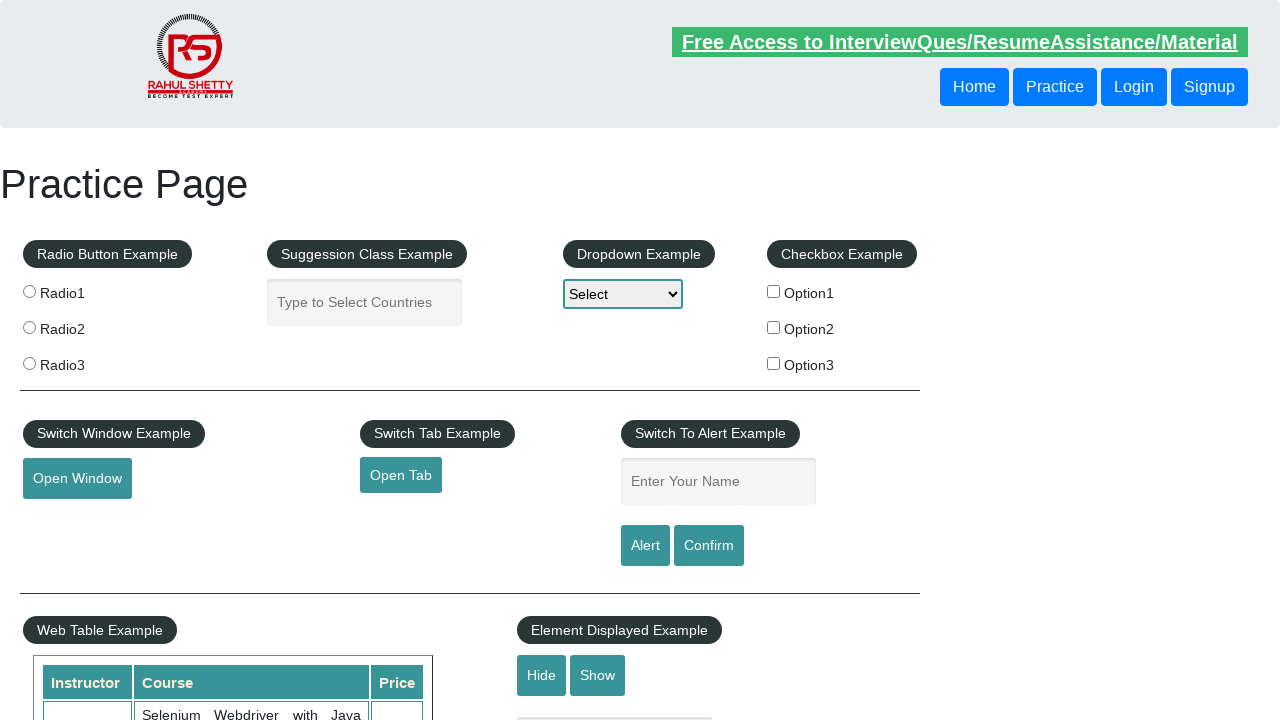

Verified that page title is present and not empty
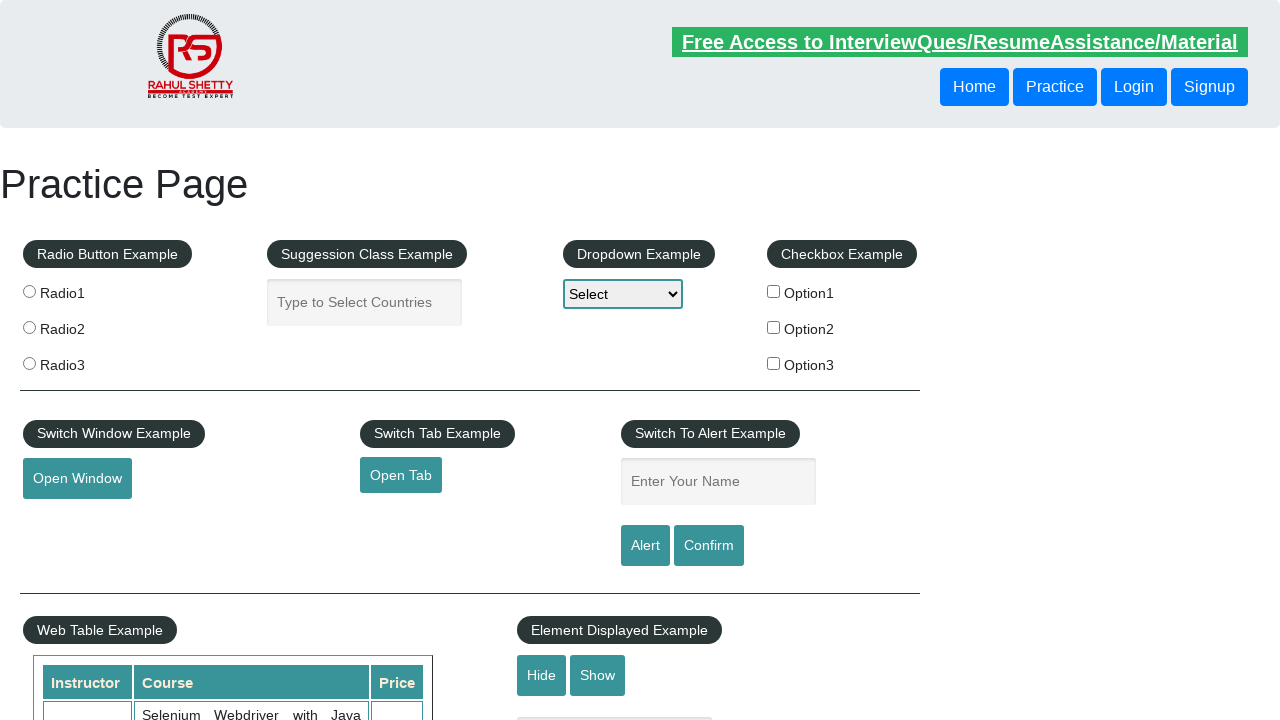

Verified that current URL contains 'rahulshettyacademy.com'
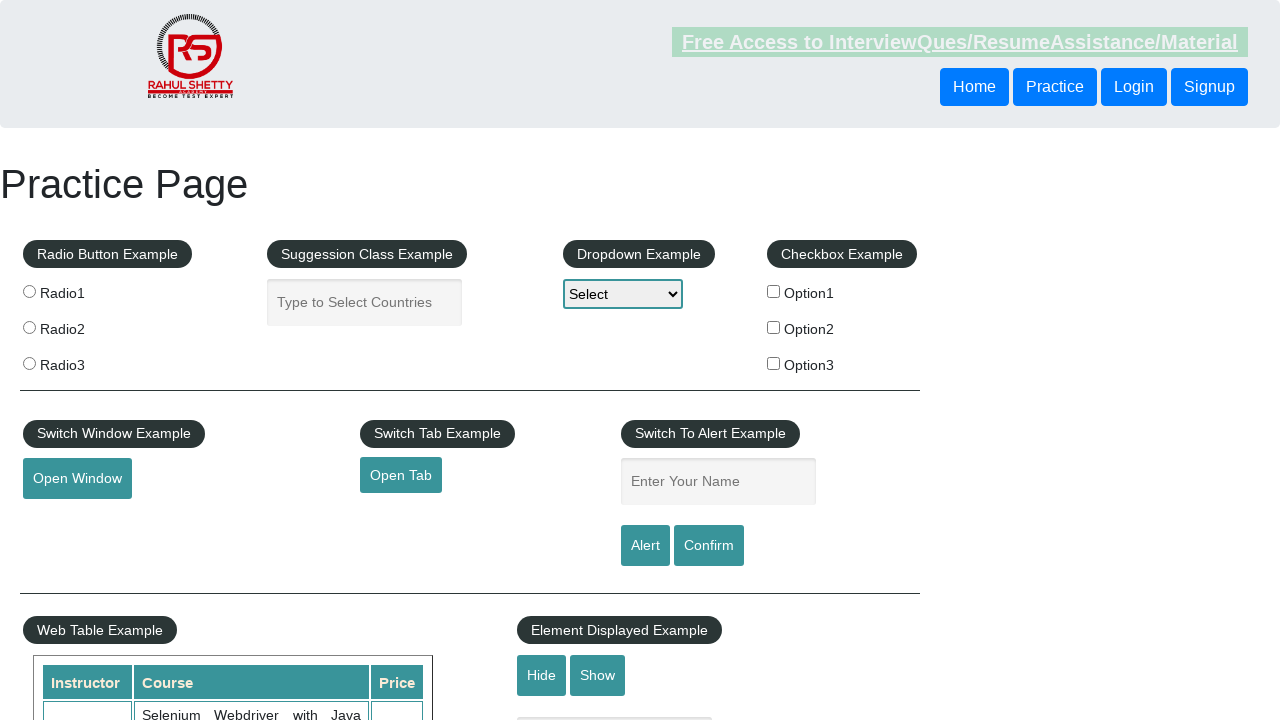

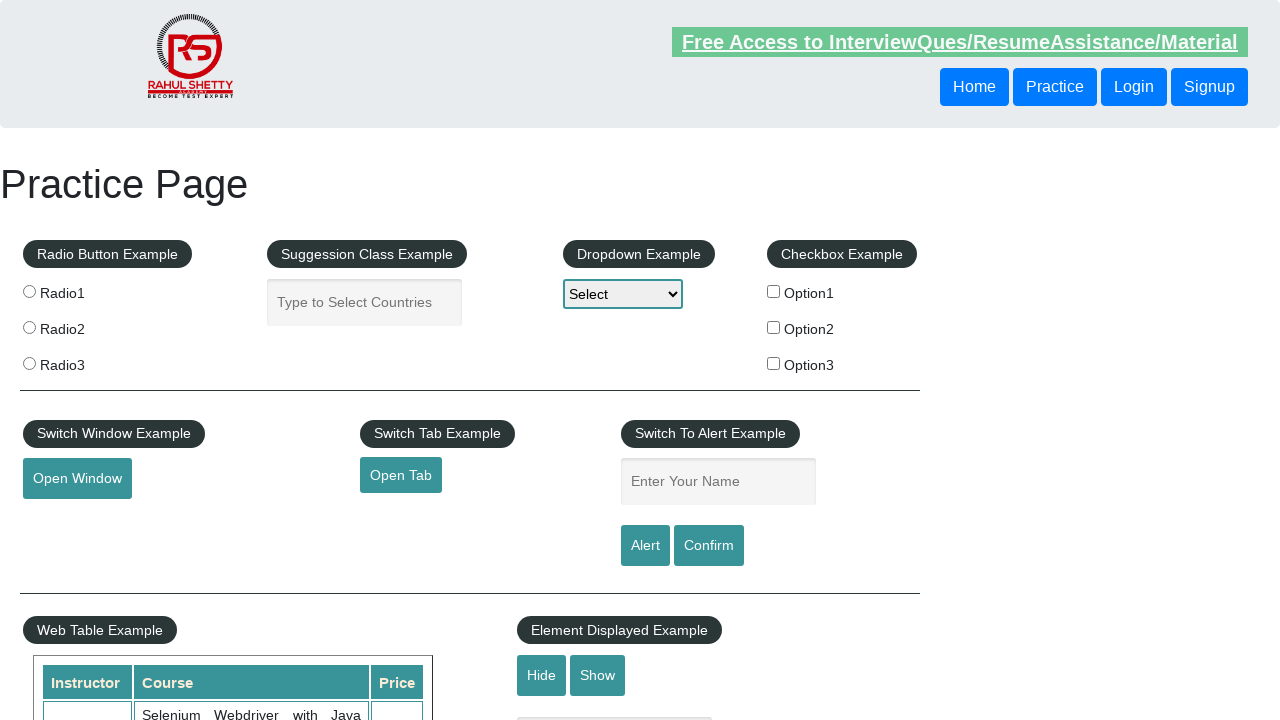